Tests that entering a number too big (101) displays an error message "Number is too big"

Starting URL: https://kristinek.github.io/site/tasks/enter_a_number

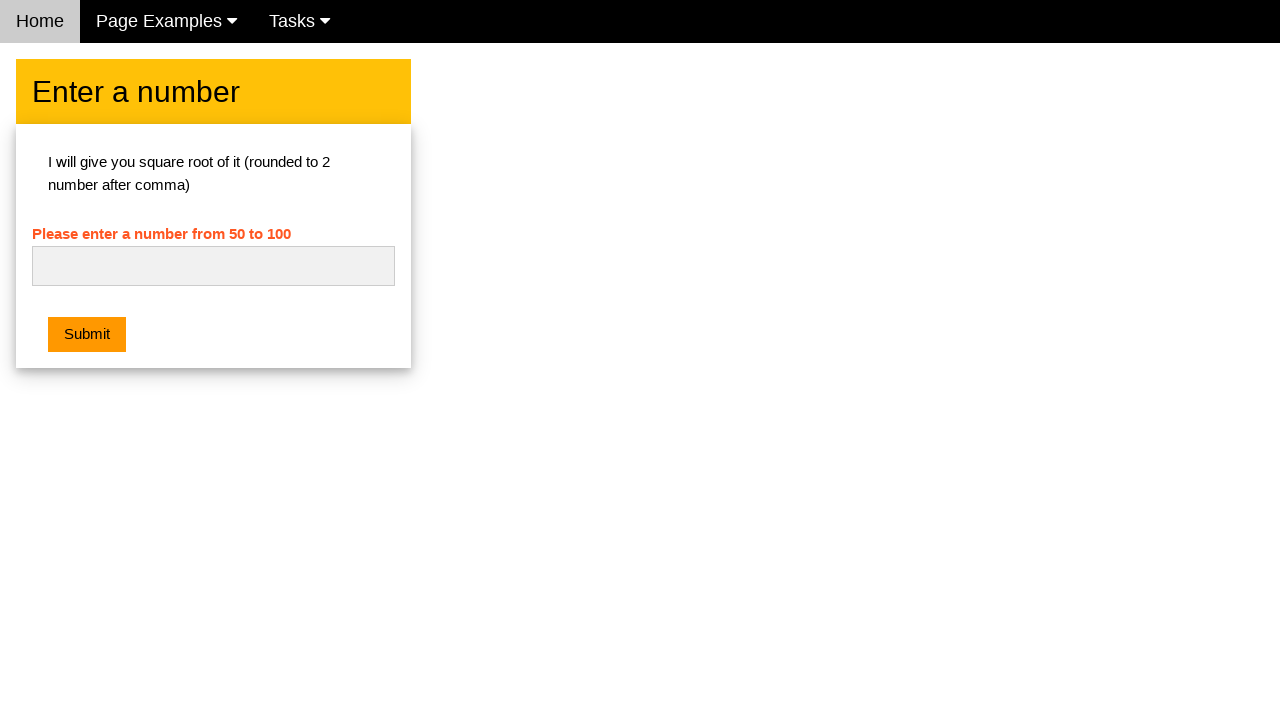

Navigated to enter a number task page
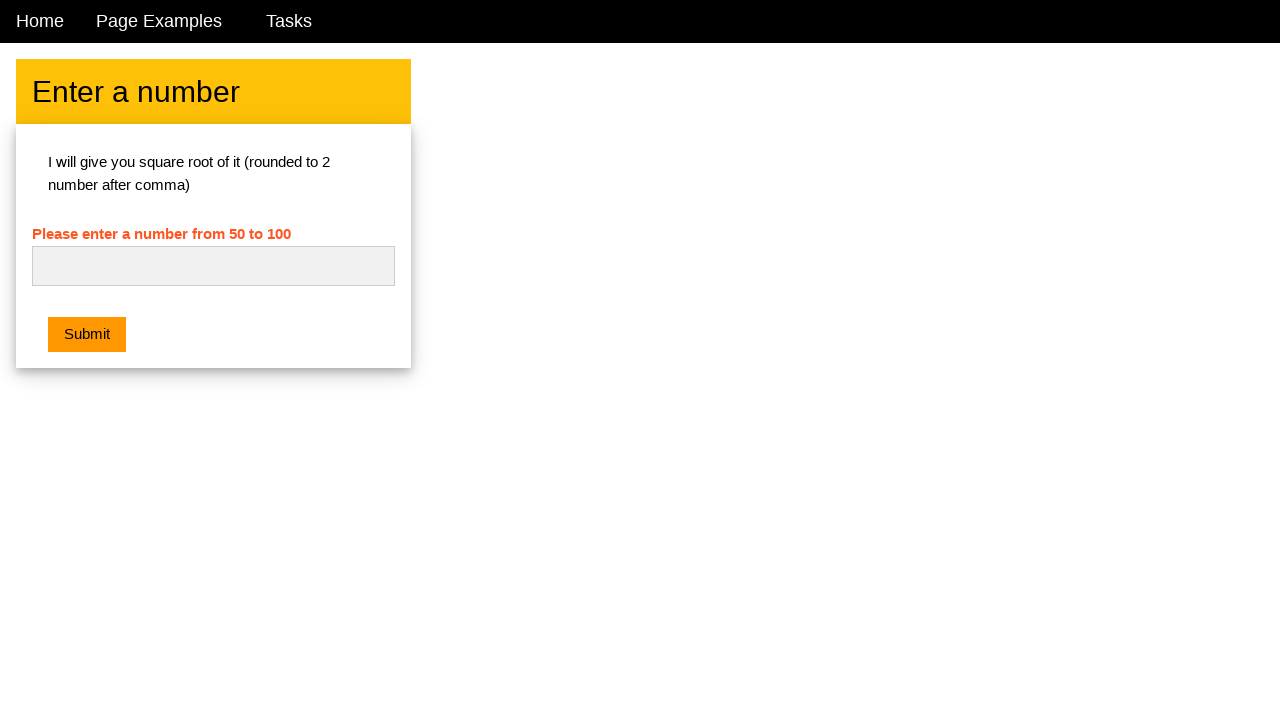

Cleared the number input field on #numb
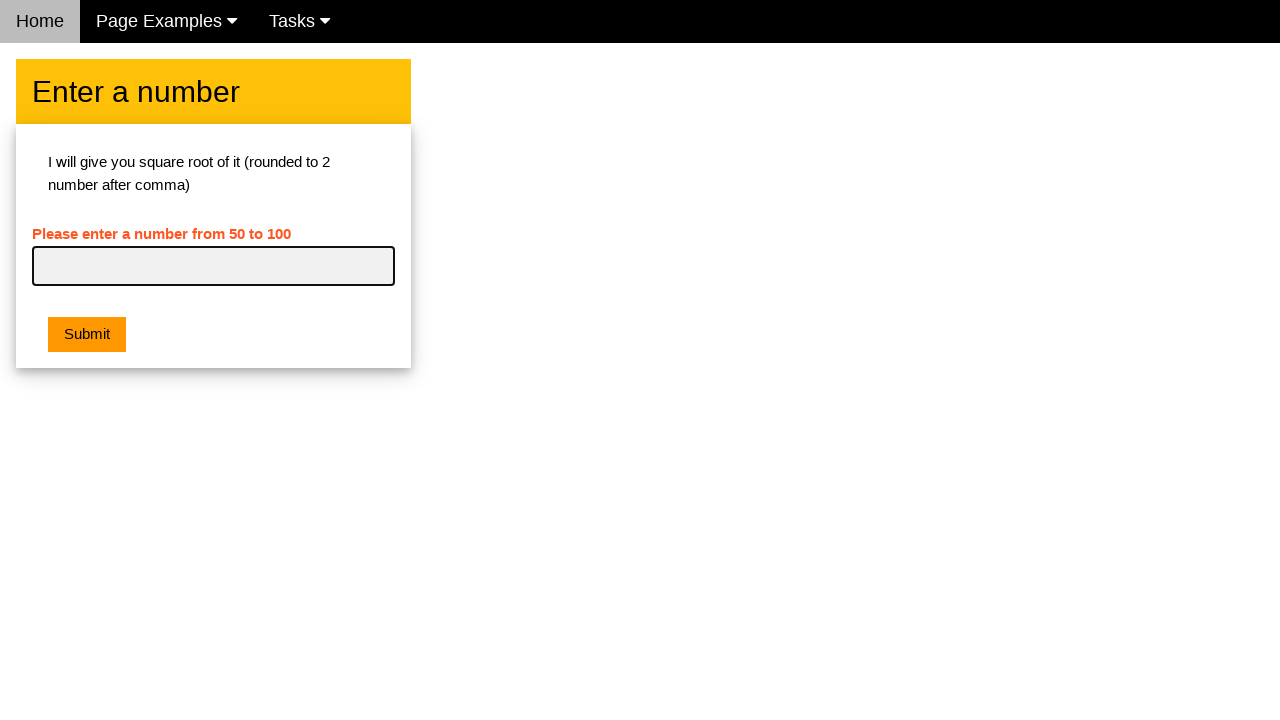

Filled number input field with value 101 on #numb
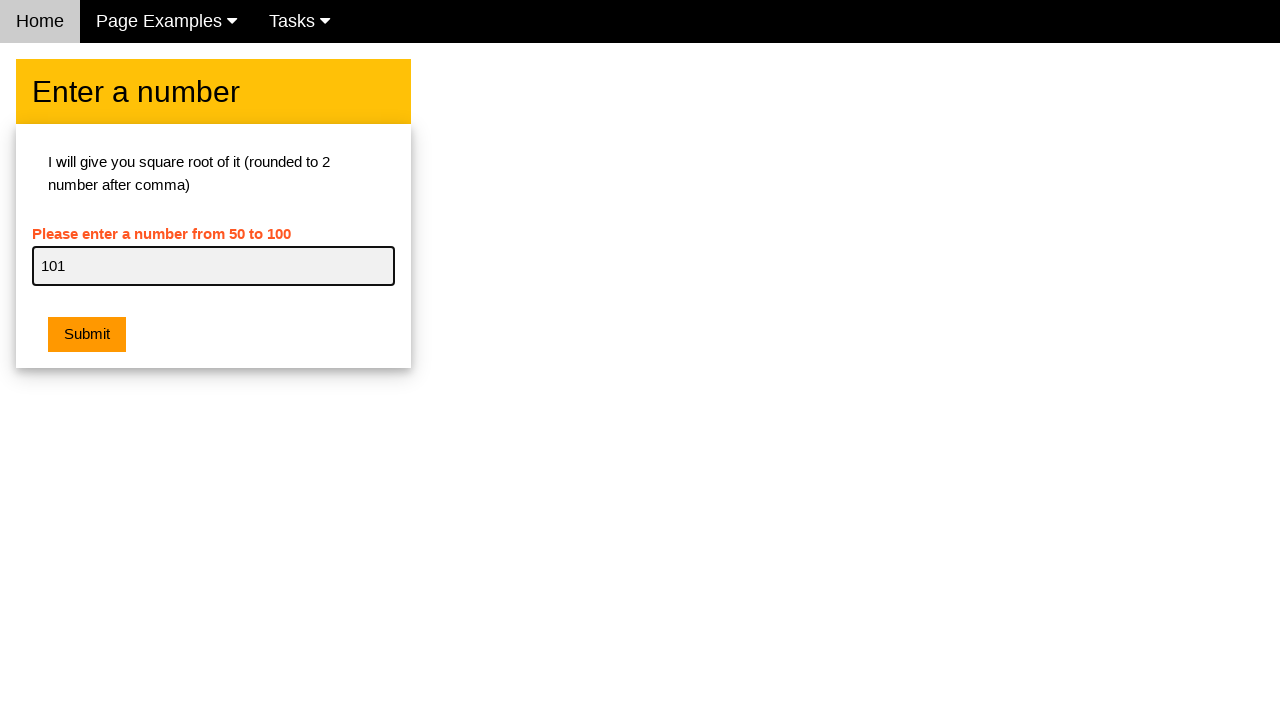

Clicked the submit button at (87, 335) on .w3-orange
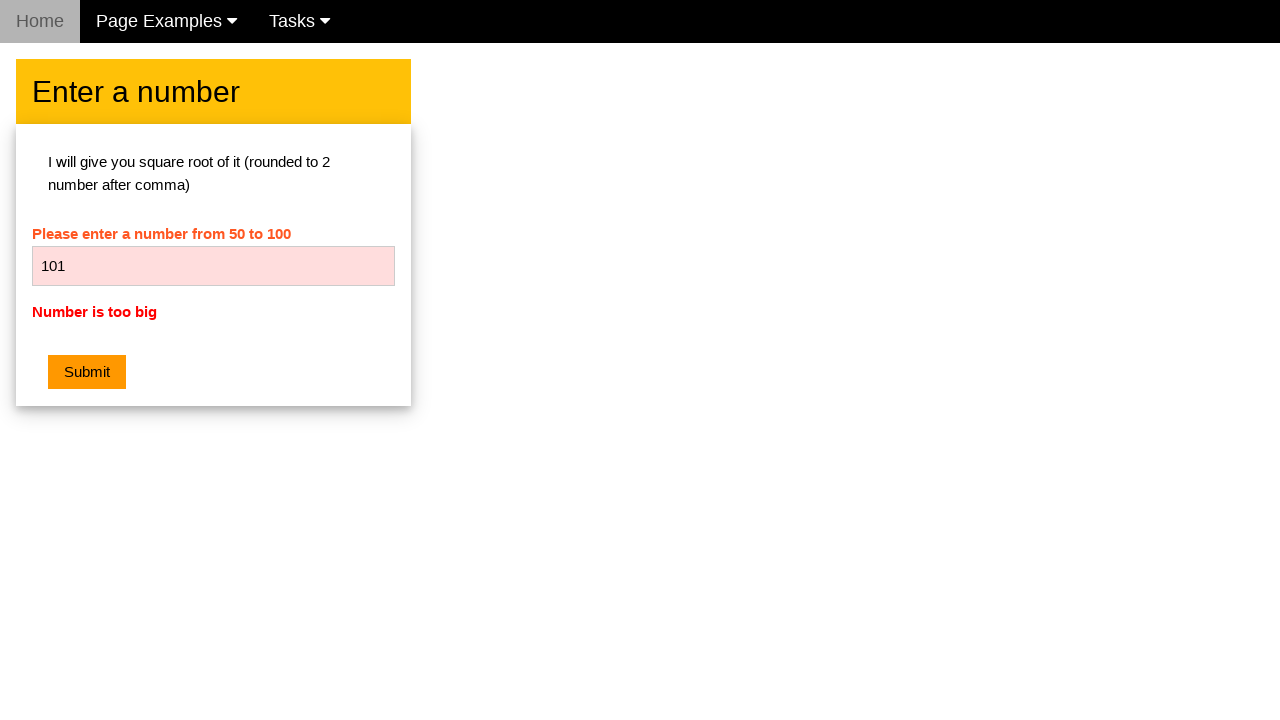

Error message element appeared
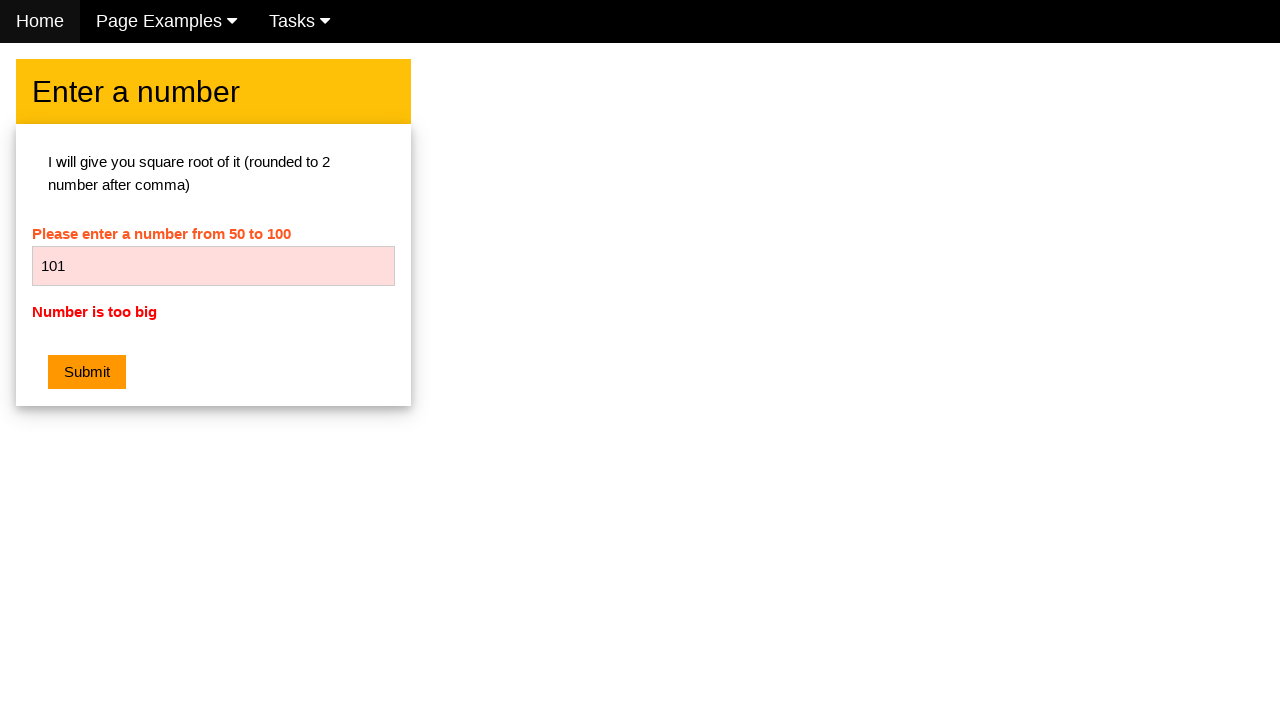

Retrieved error message text
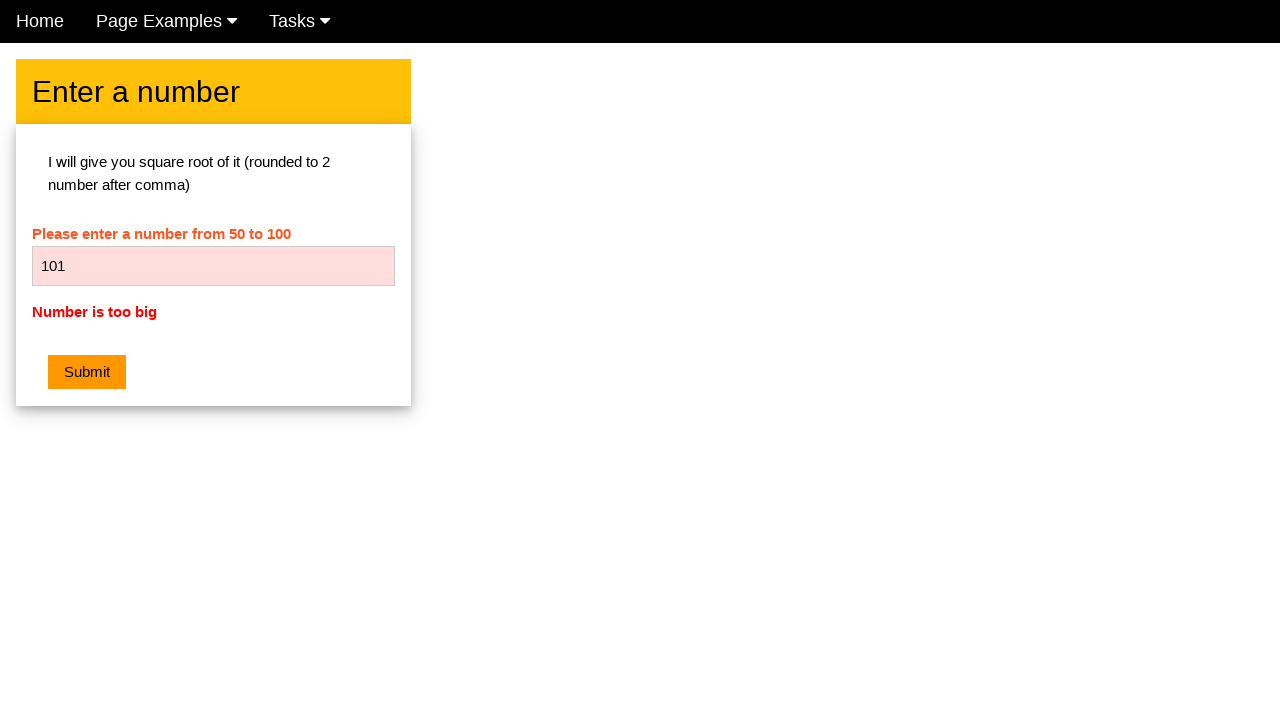

Verified error message equals 'Number is too big'
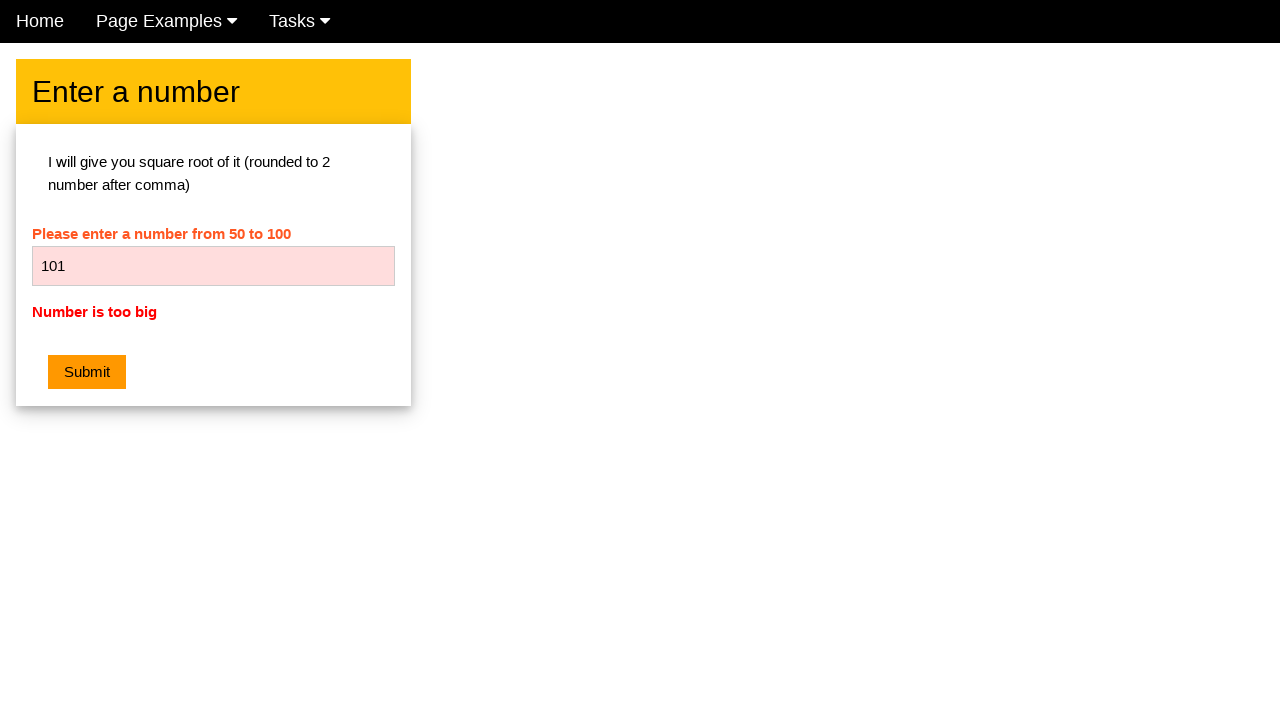

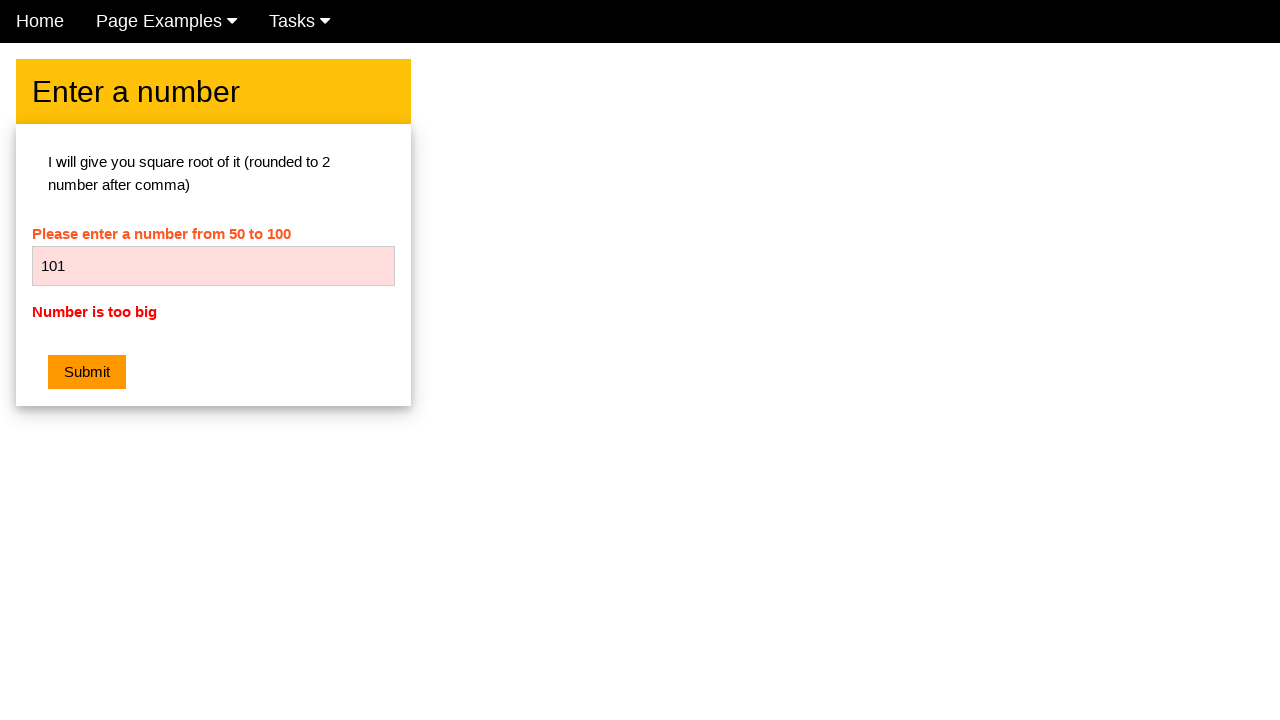